Navigates to demo table page and prints the last row from the first table

Starting URL: http://automationbykrishna.com/

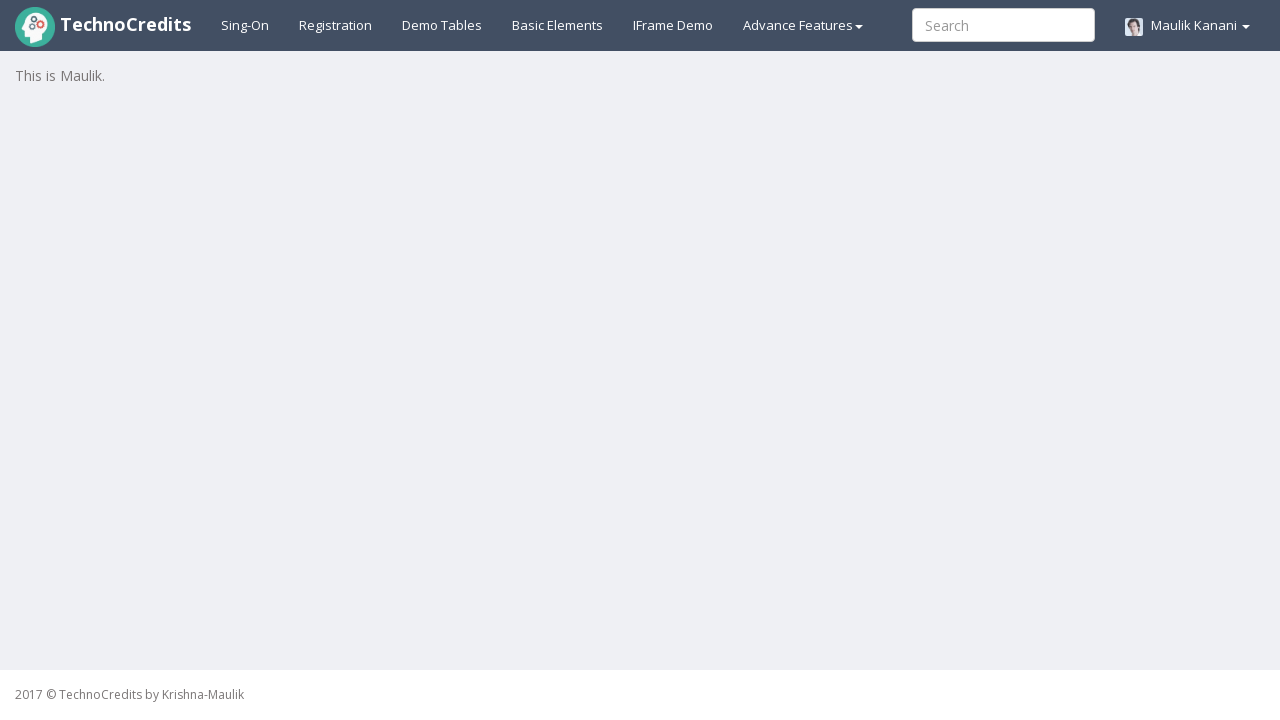

Clicked demo table link to navigate to table page at (442, 25) on #demotable
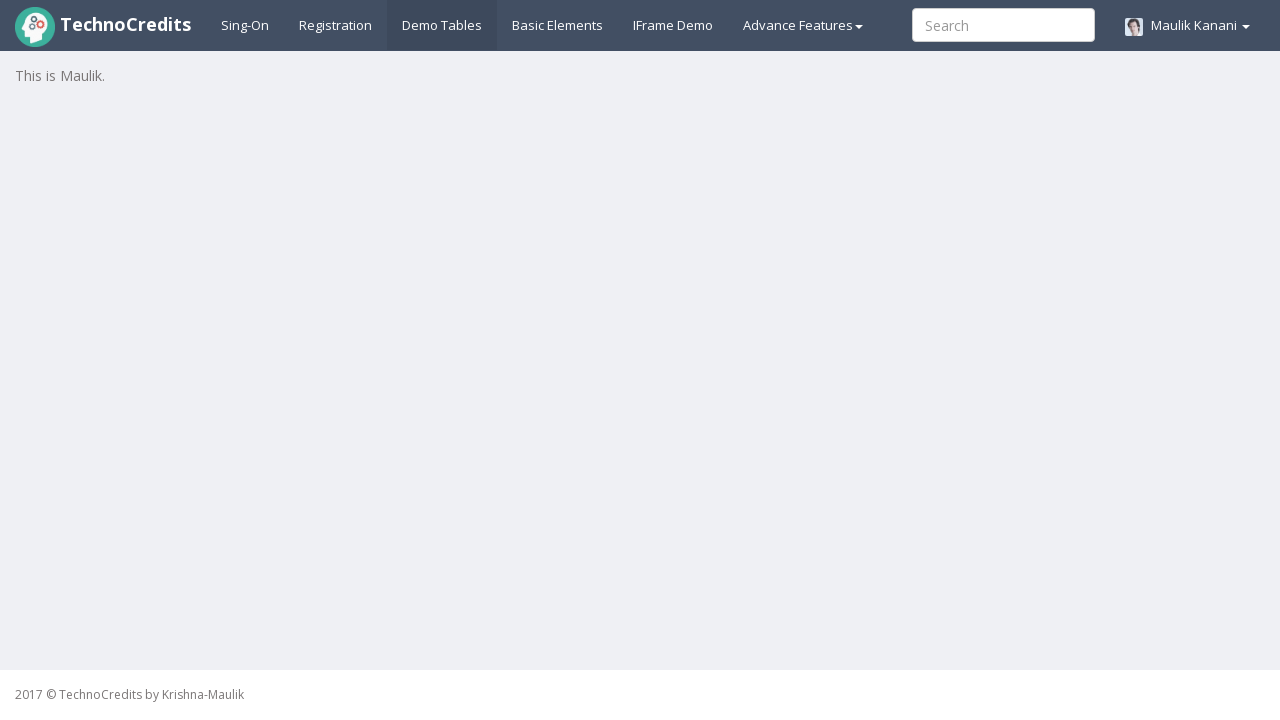

Table with id 'table1' loaded
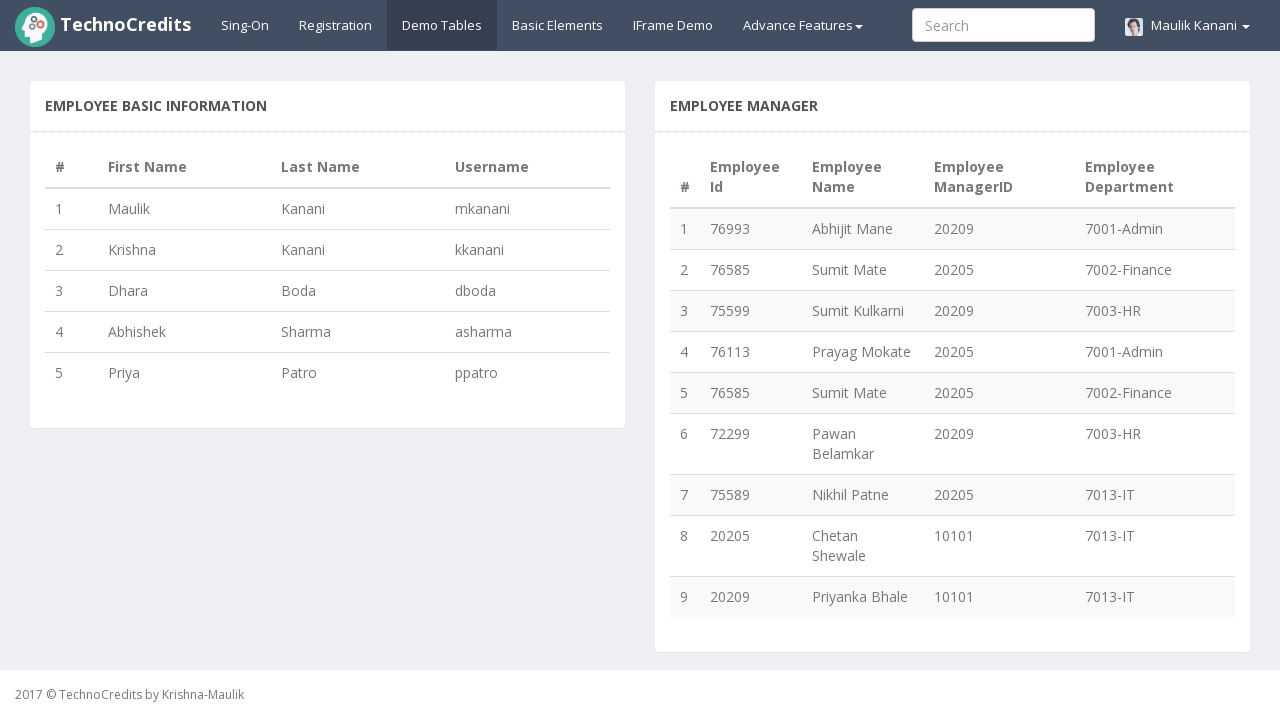

Retrieved total number of rows: 6
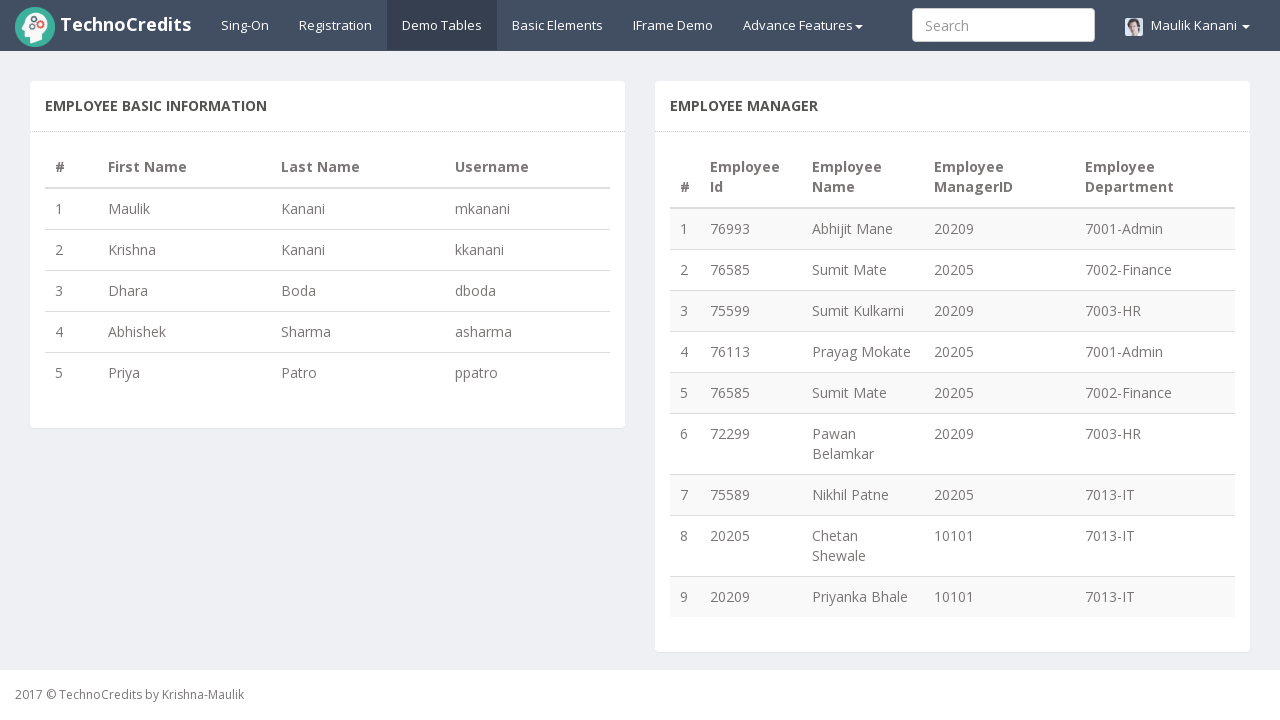

Retrieved last row text: 
                                5
                                Priya
                                Patro
                                ppatro
                            
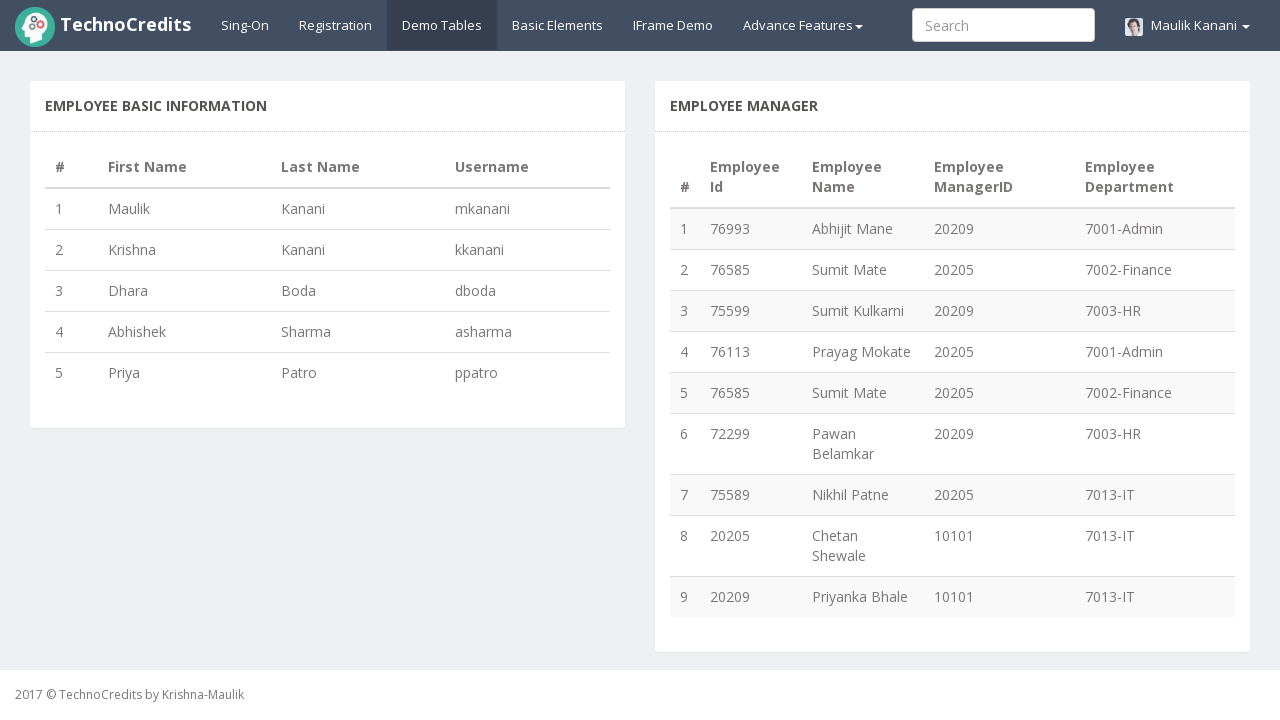

Printed last row from first table
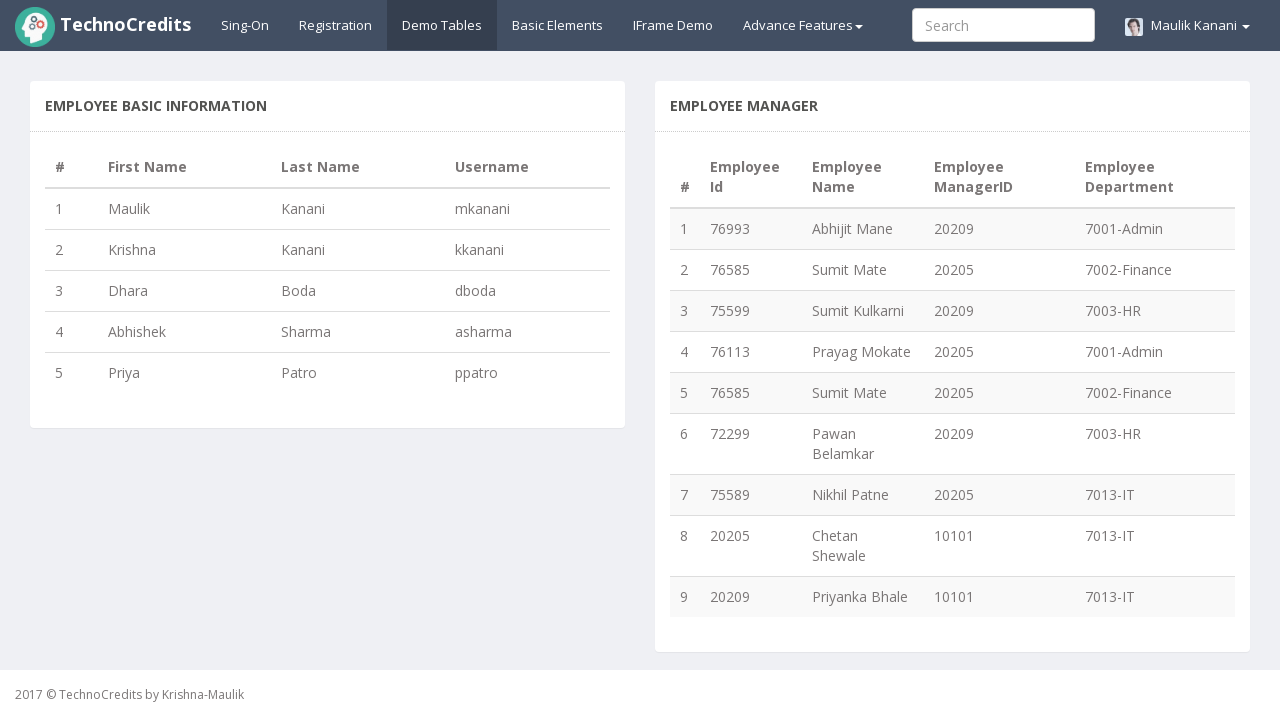

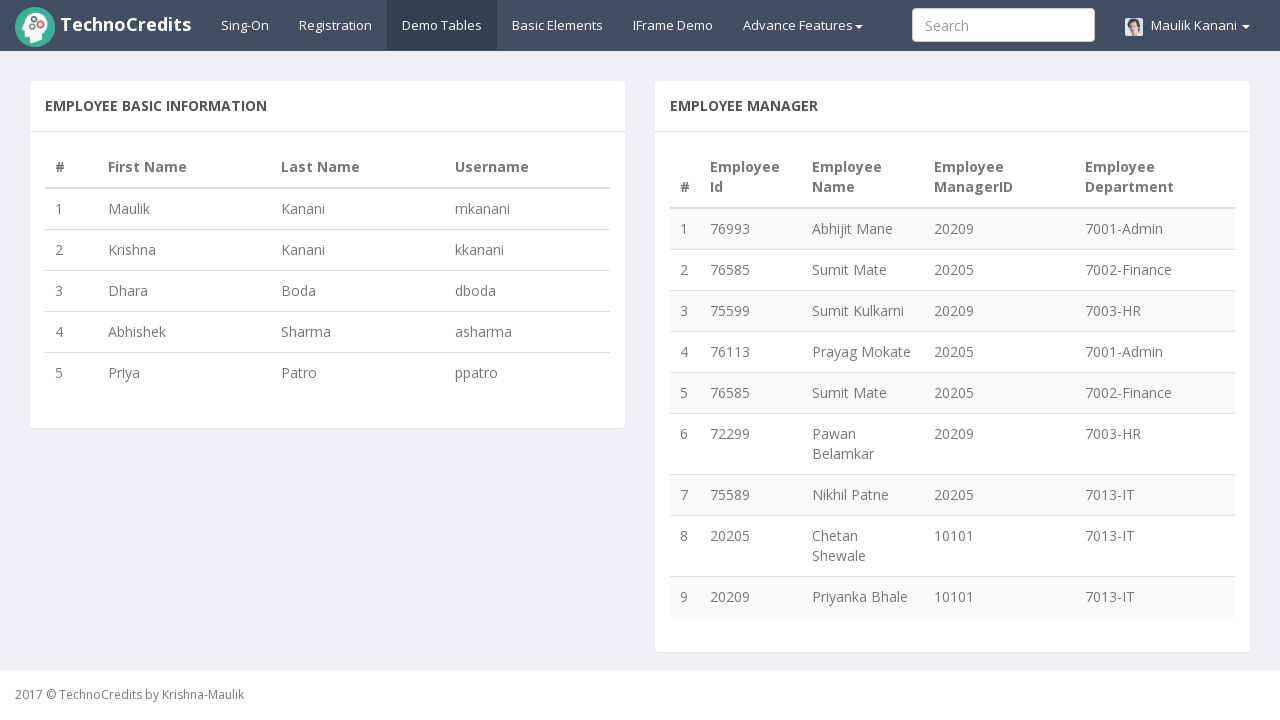